Tests drag and drop functionality by dragging a football element to two different dropzones and verifying the drop was successful

Starting URL: https://training-support.net/webelements/drag-drop

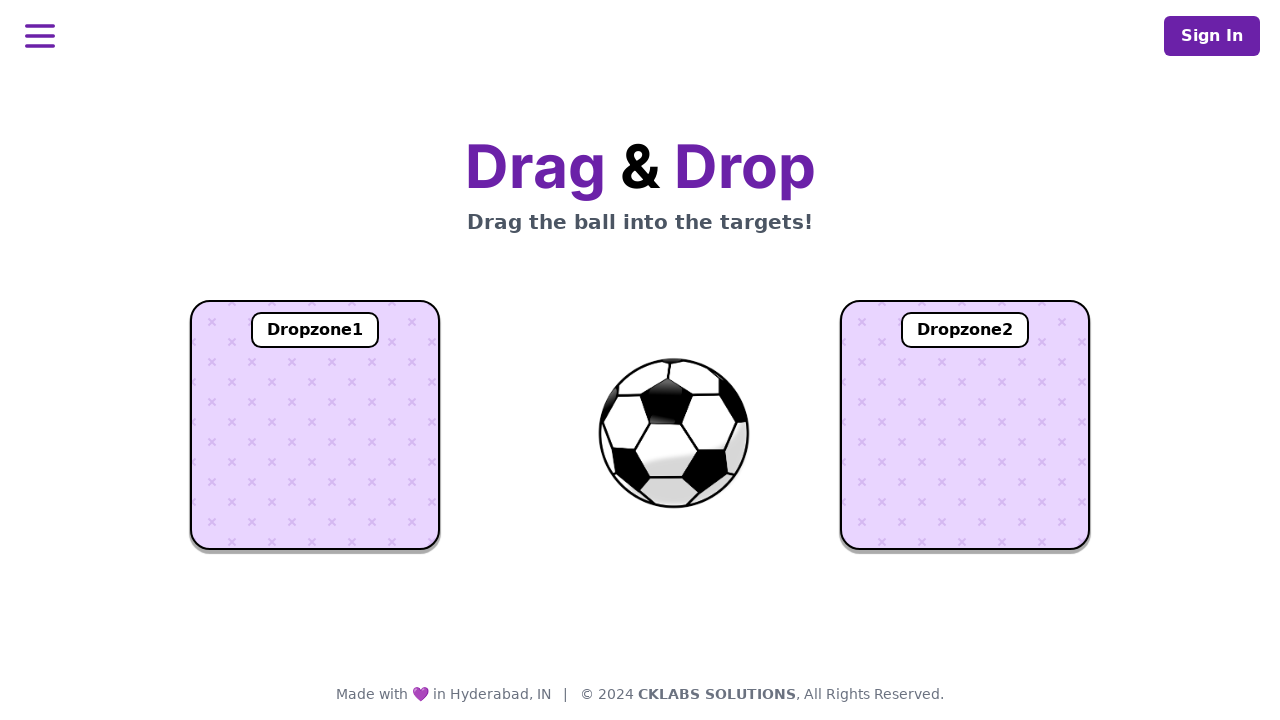

Located the football element (#ball)
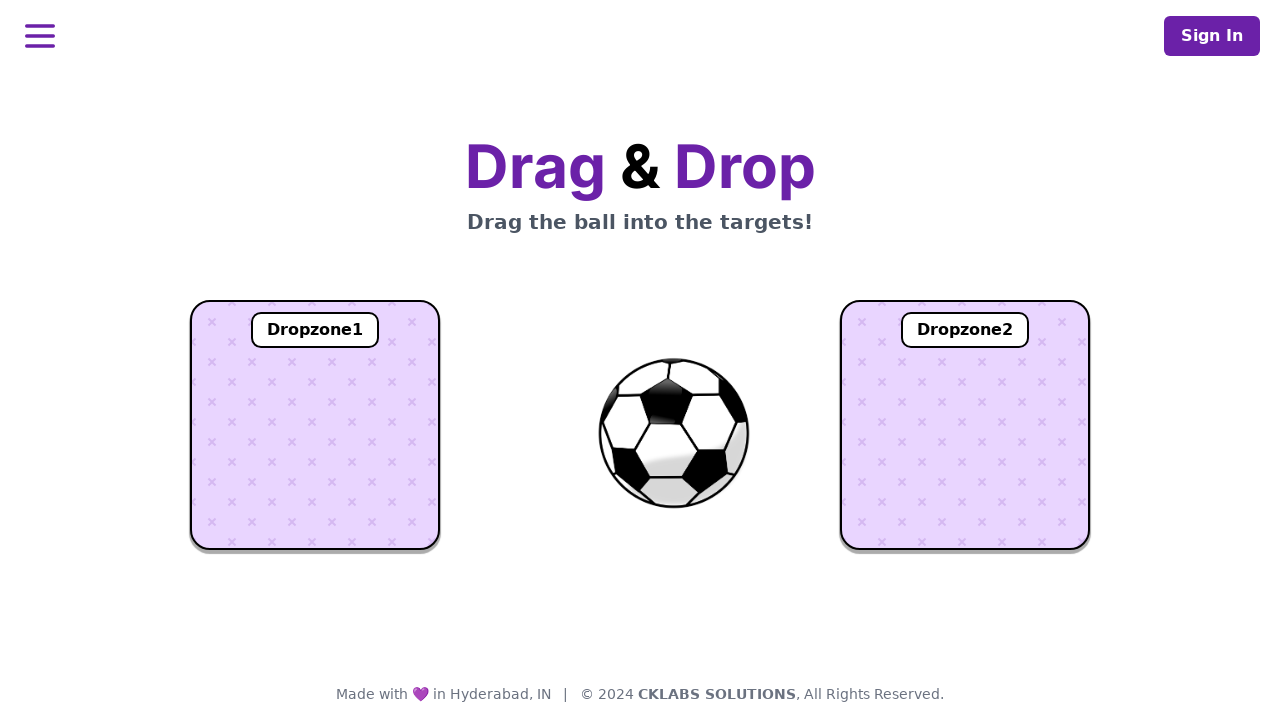

Located dropzone 1 element (#dropzone1)
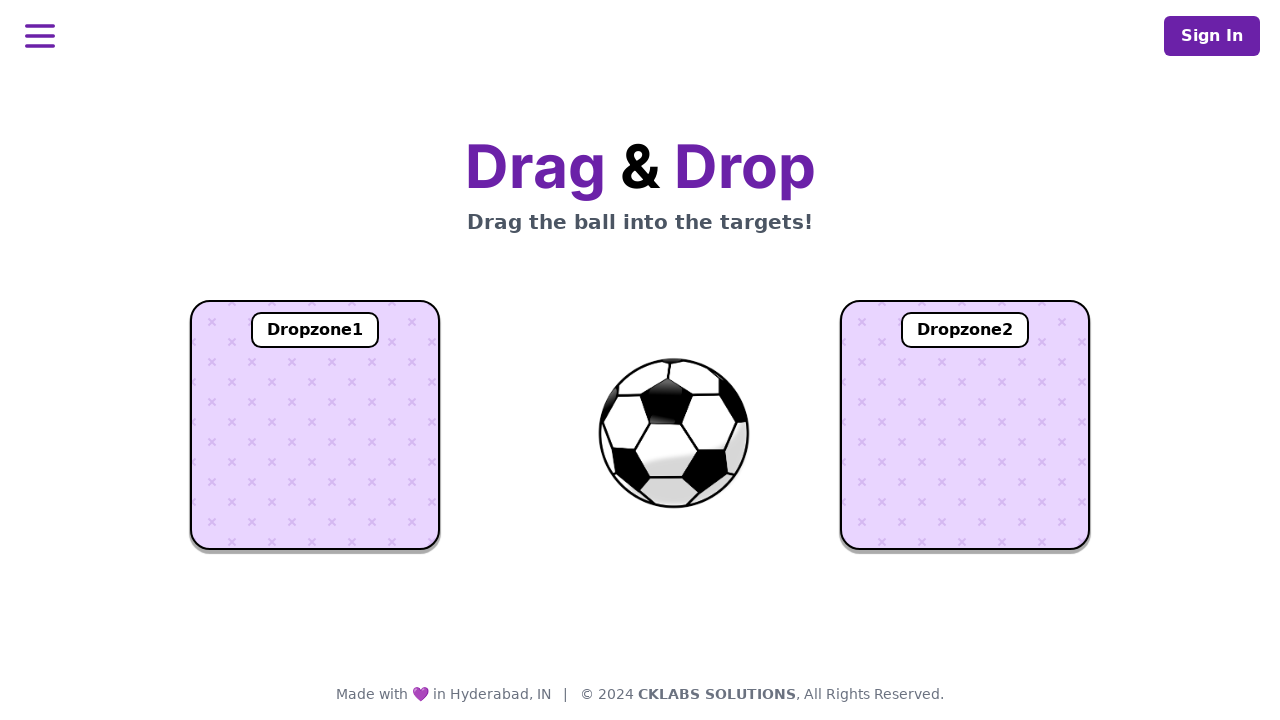

Located dropzone 2 element (#dropzone2)
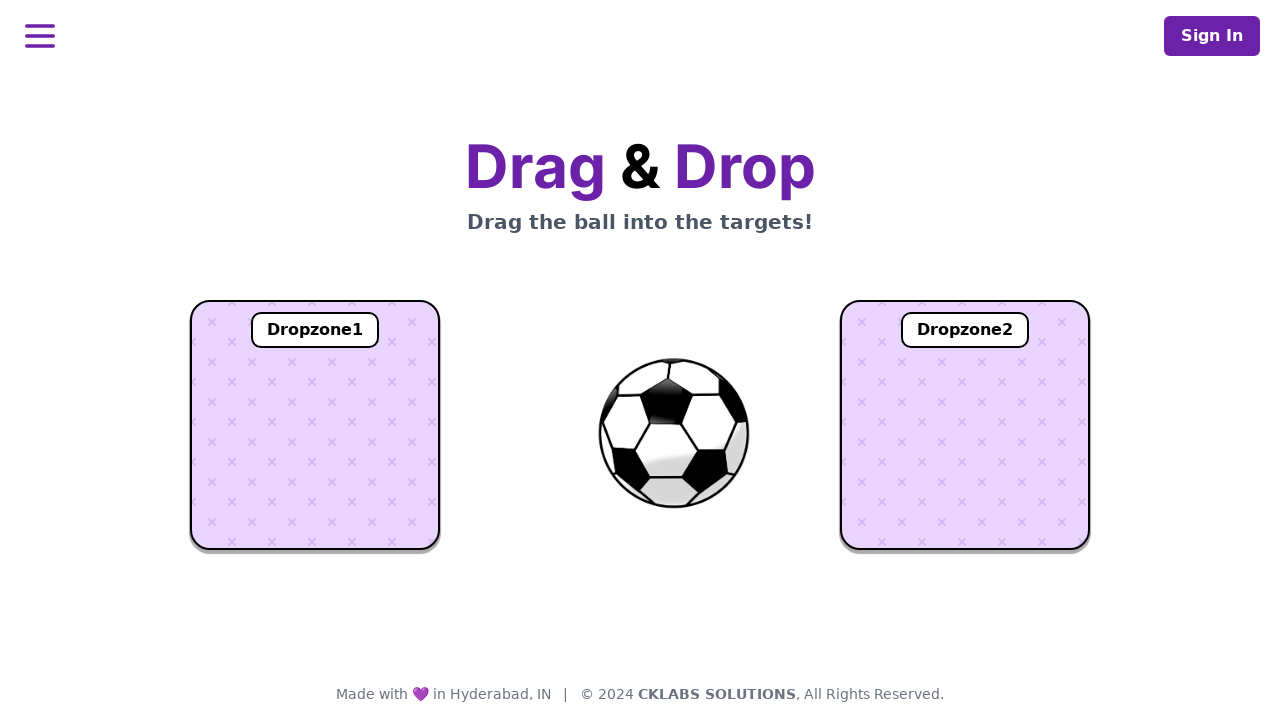

Dragged football to dropzone 1 at (315, 425)
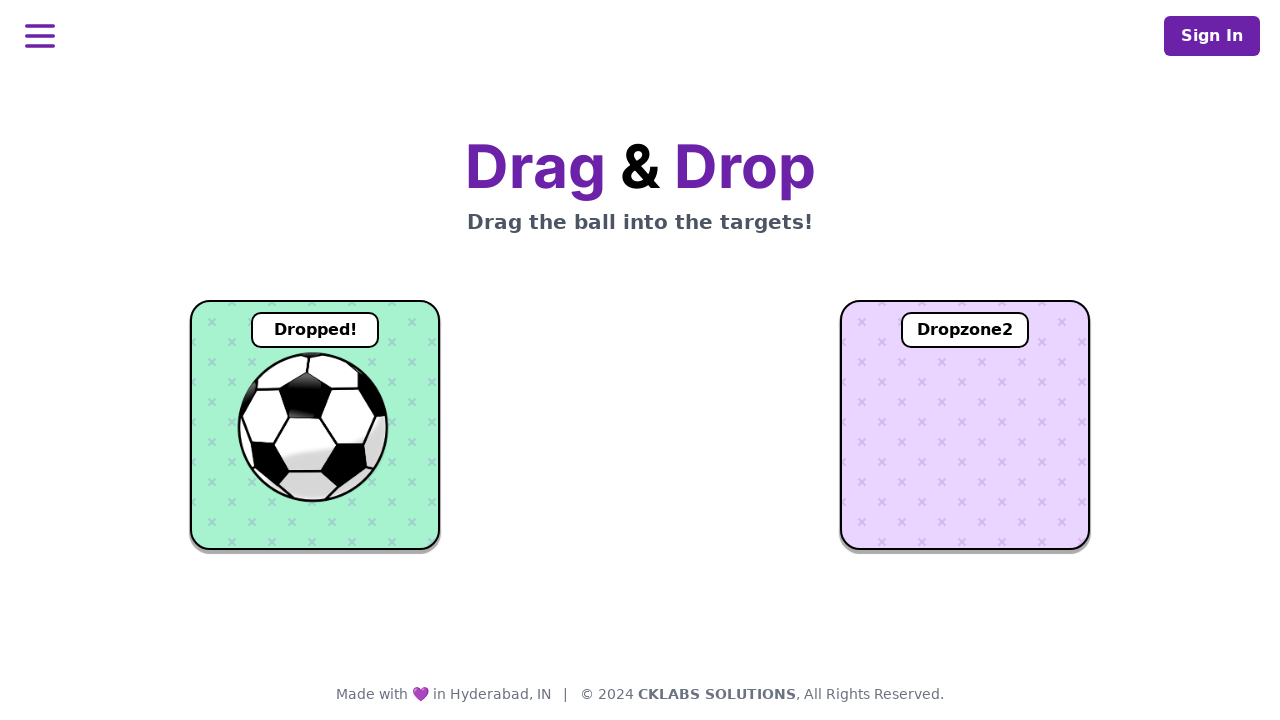

Waited 1 second for dropzone 1 drop to register
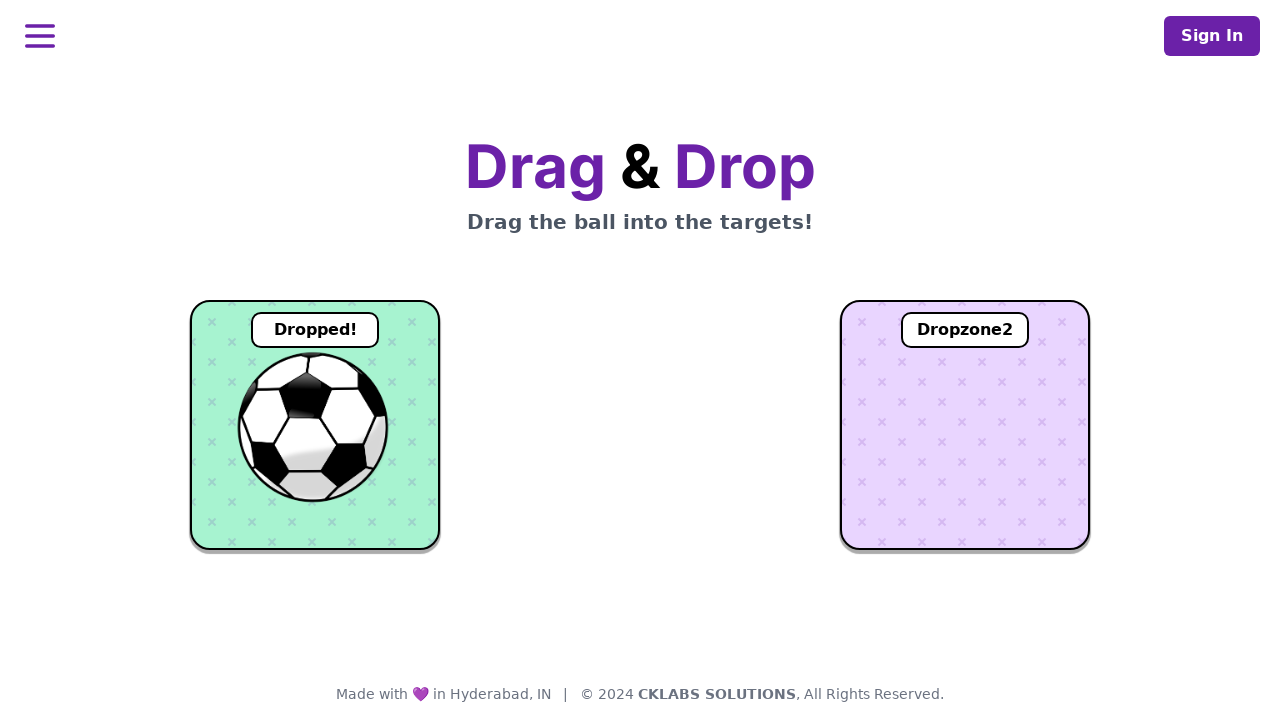

Located dropzone 1 text element
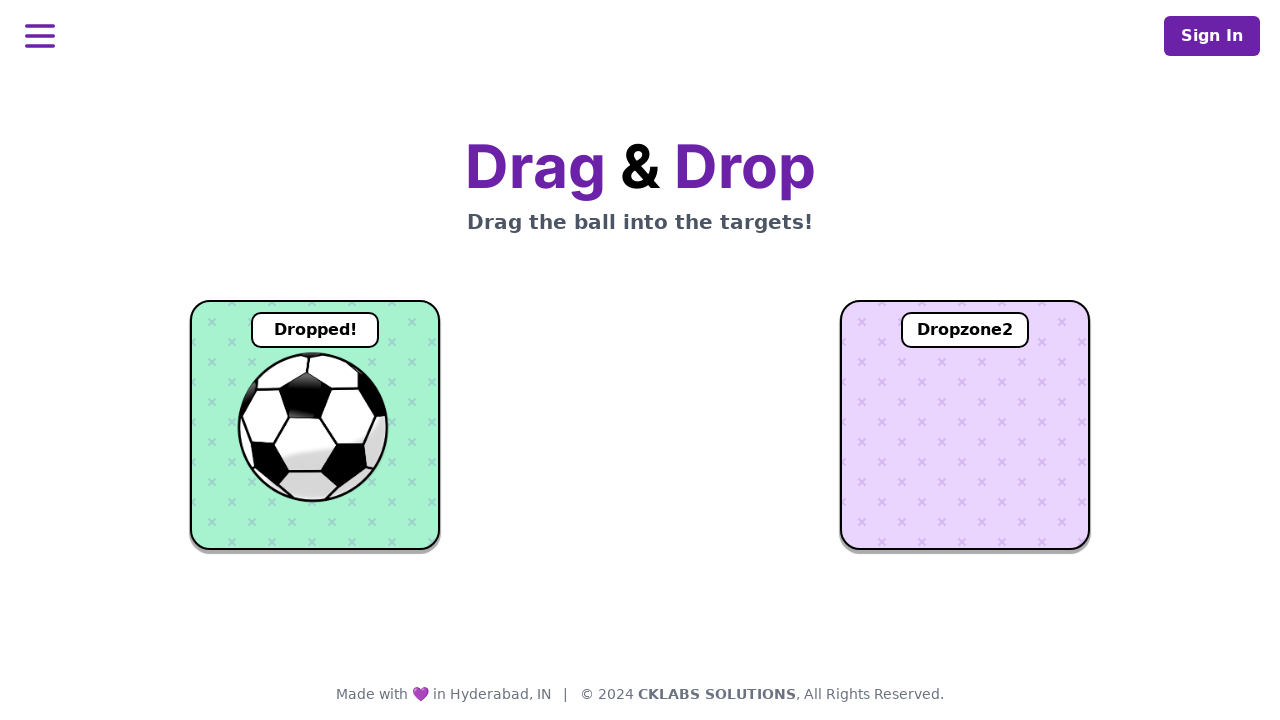

Verified dropzone 1 text is visible - first drop successful
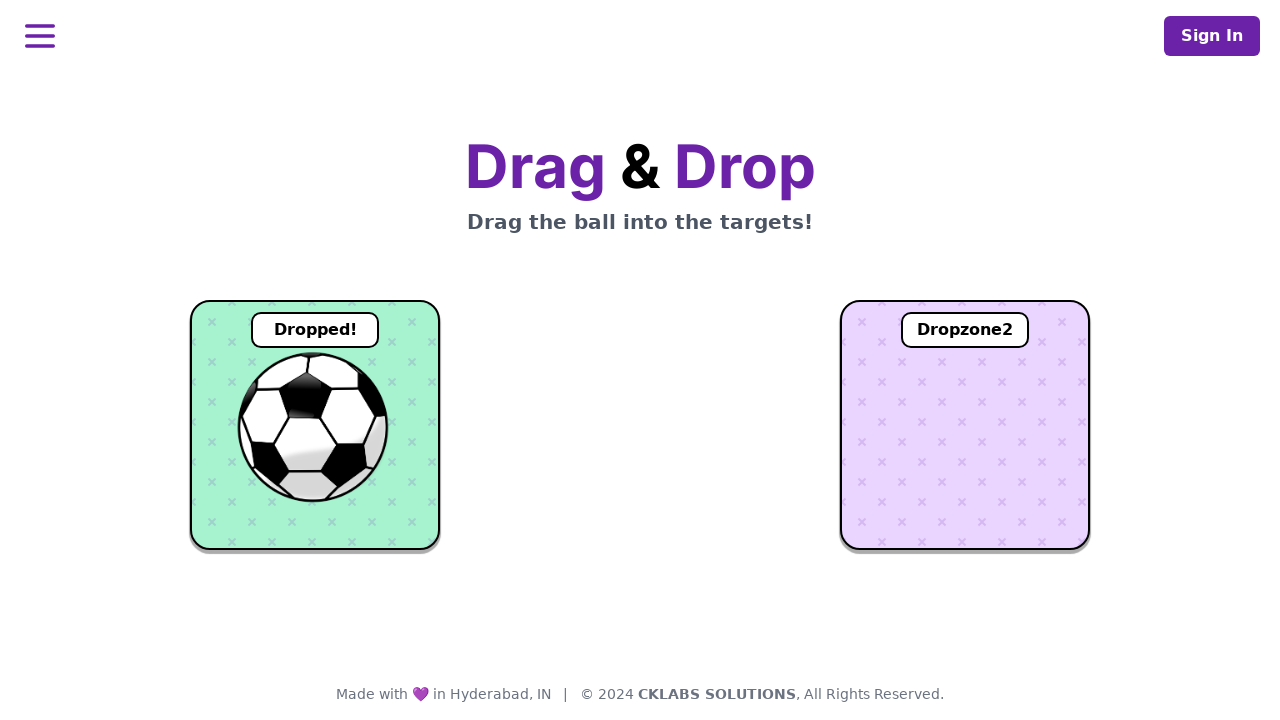

Dragged football to dropzone 2 at (965, 425)
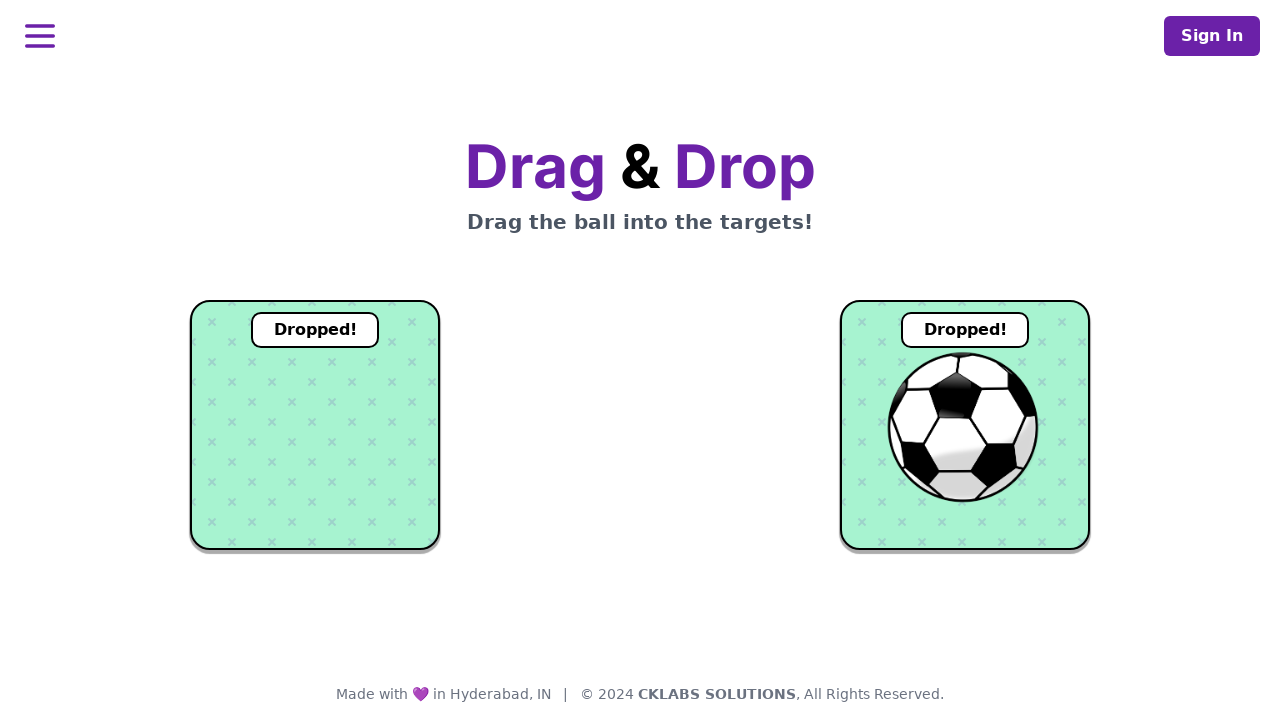

Waited 1 second for dropzone 2 drop to register
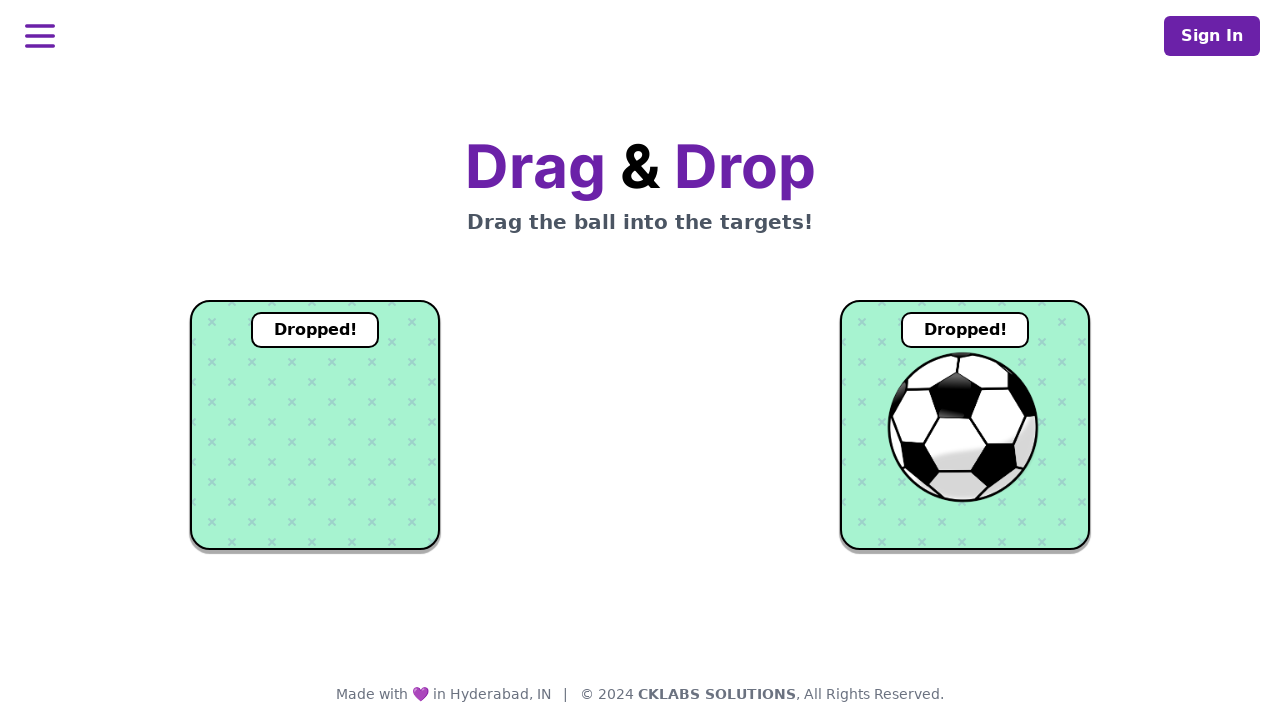

Located dropzone 2 text element
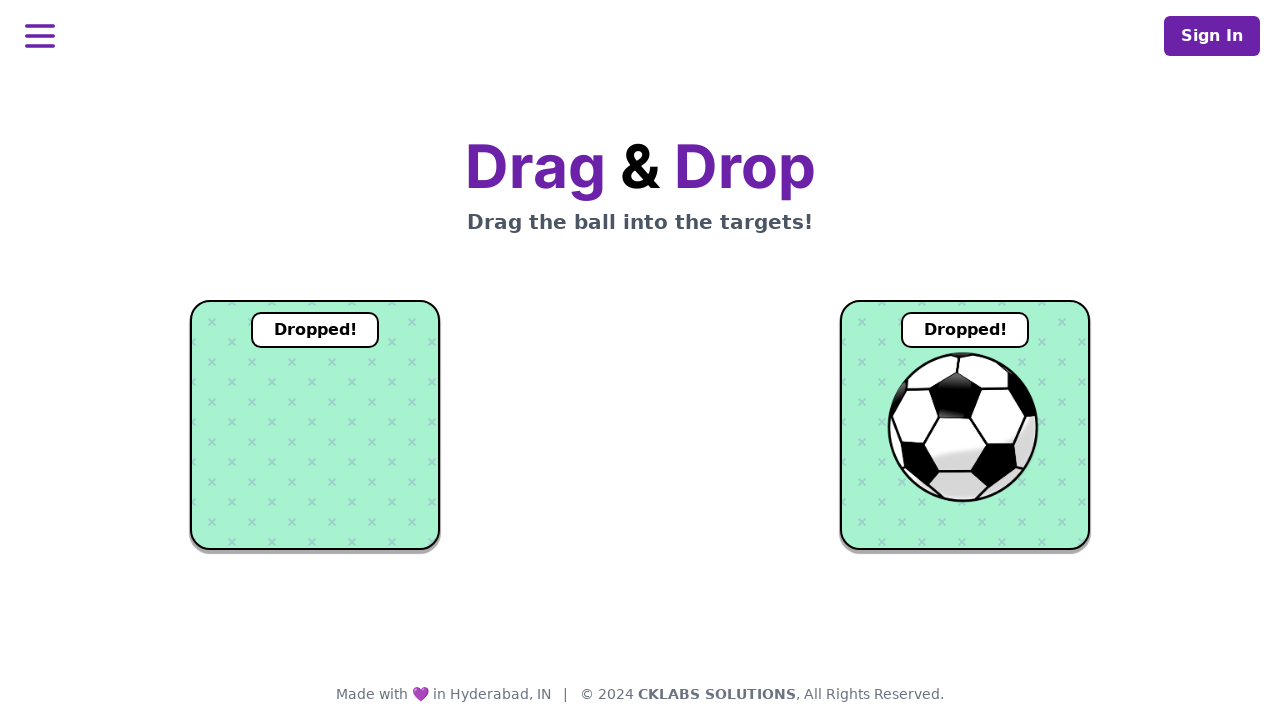

Verified dropzone 2 text is visible - second drop successful
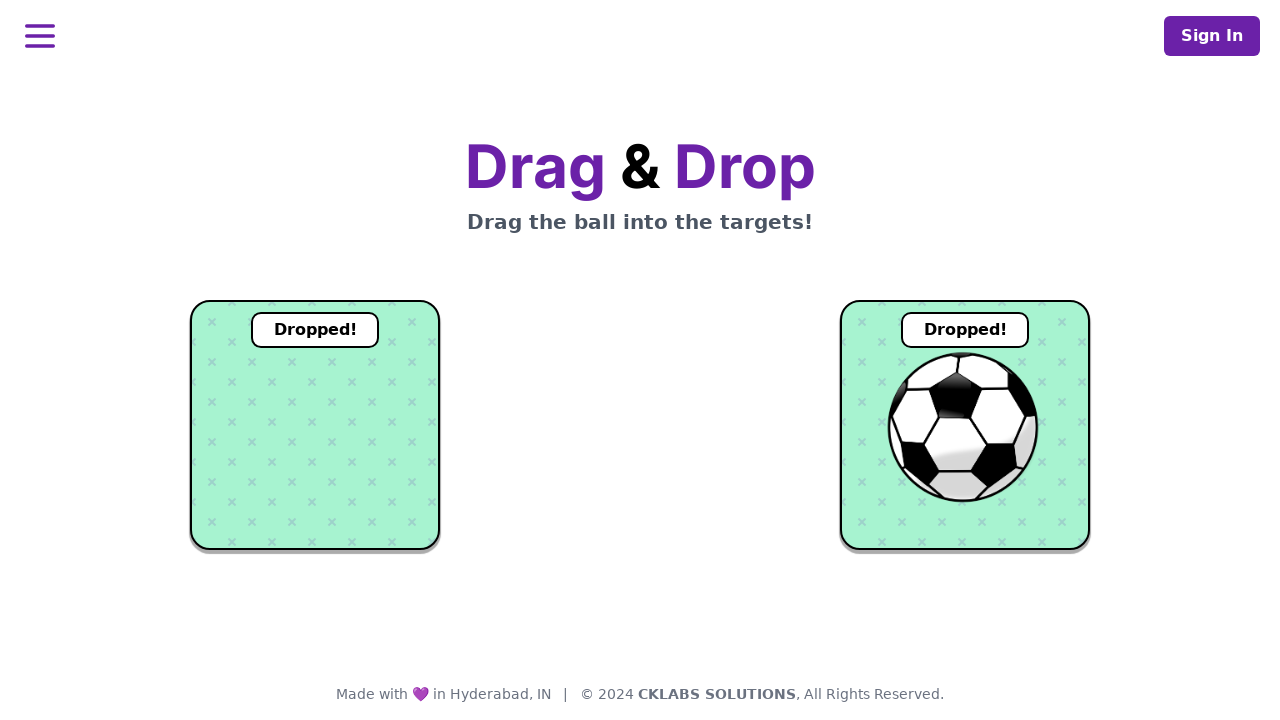

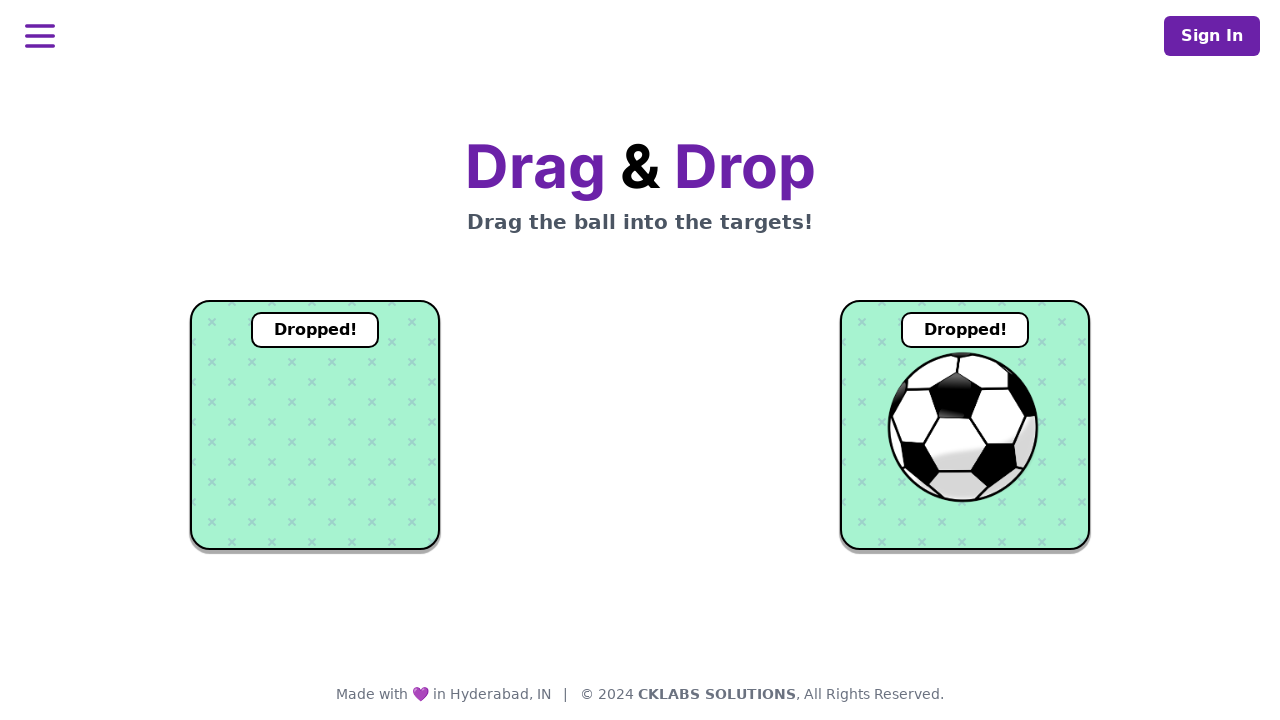